Tests interacting with an iframe by clicking a mentorship link inside the embedded courses iframe

Starting URL: https://rahulshettyacademy.com/AutomationPractice/

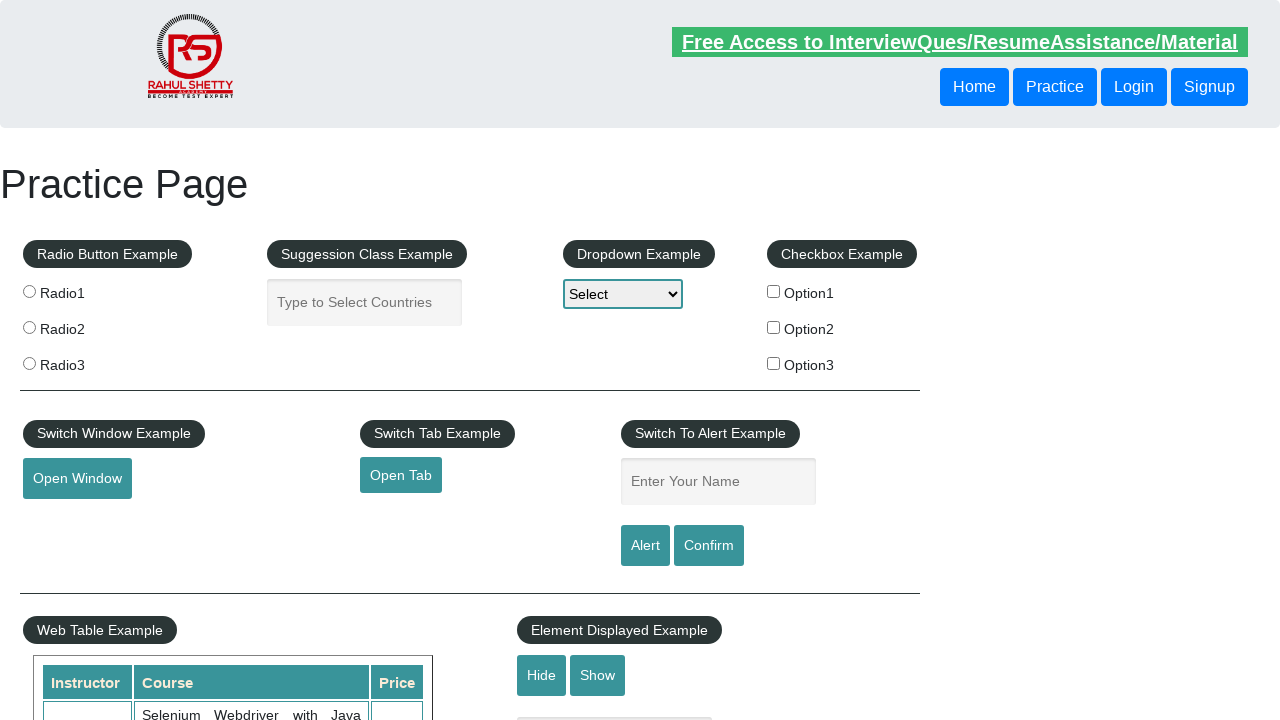

Waited for courses iframe to load
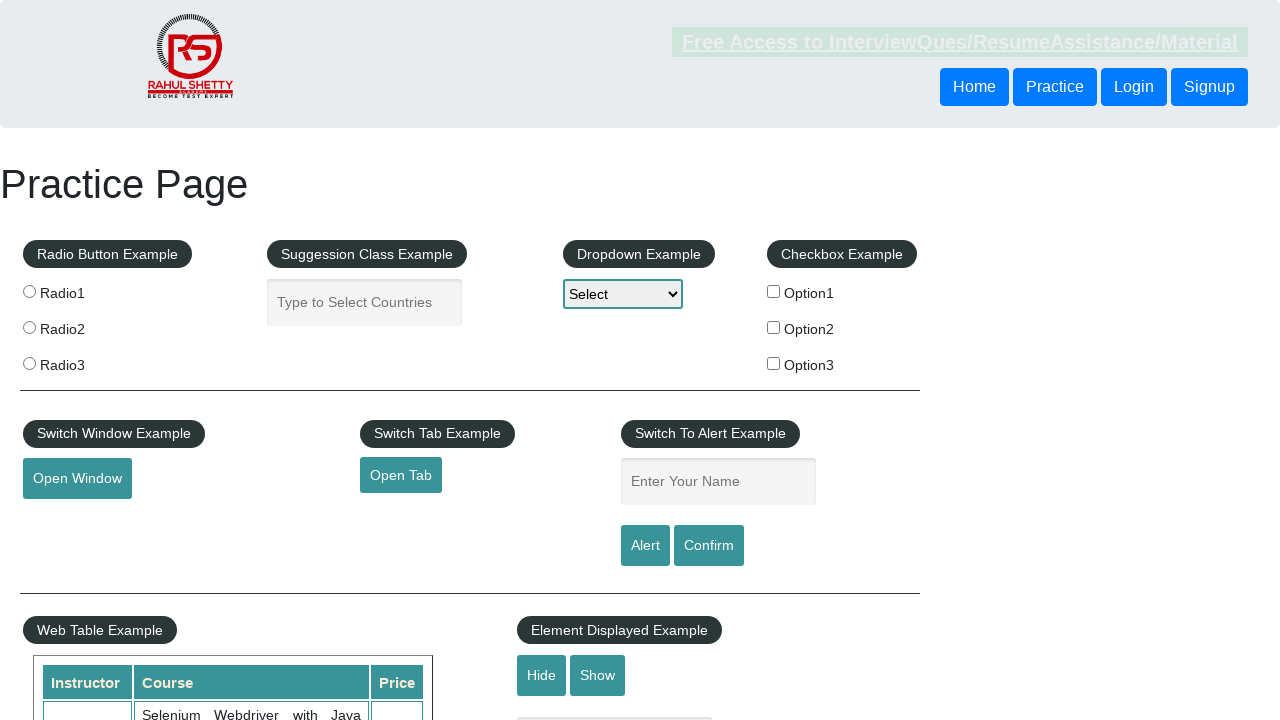

Located the courses iframe
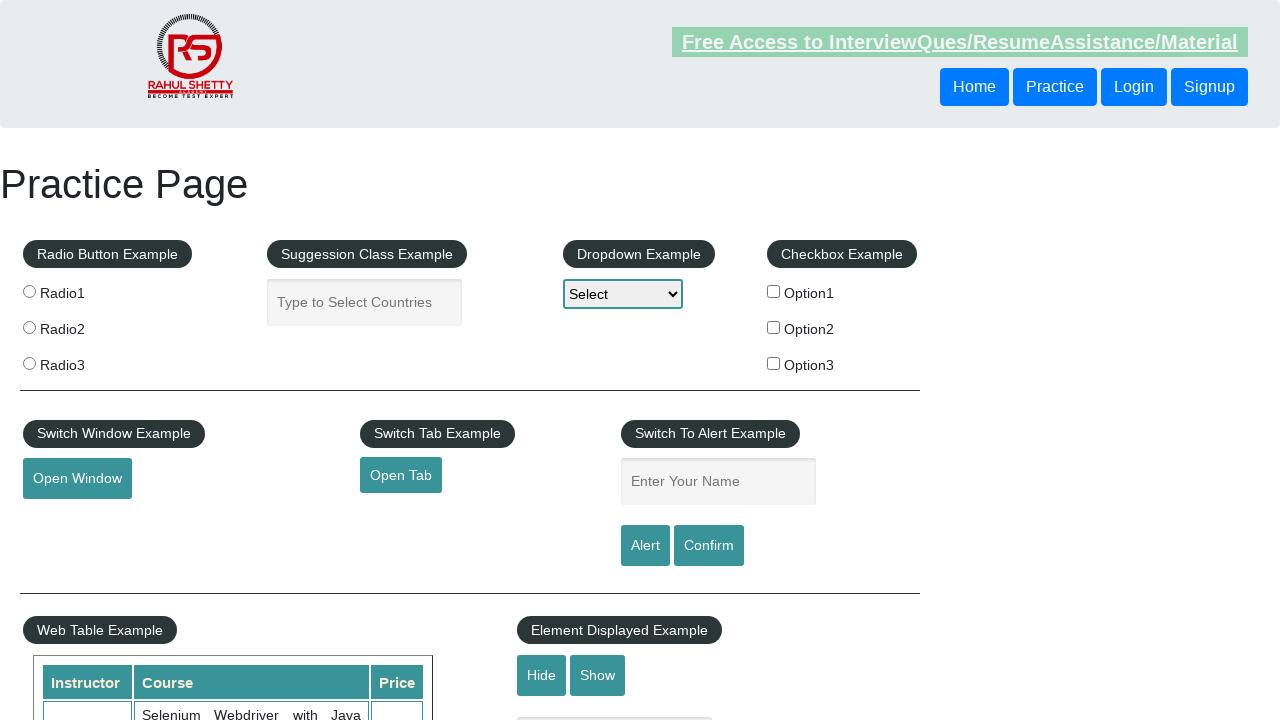

Clicked mentorship link inside the iframe at (618, 360) on #courses-iframe >> internal:control=enter-frame >> a[href*='mentorship'] >> nth=
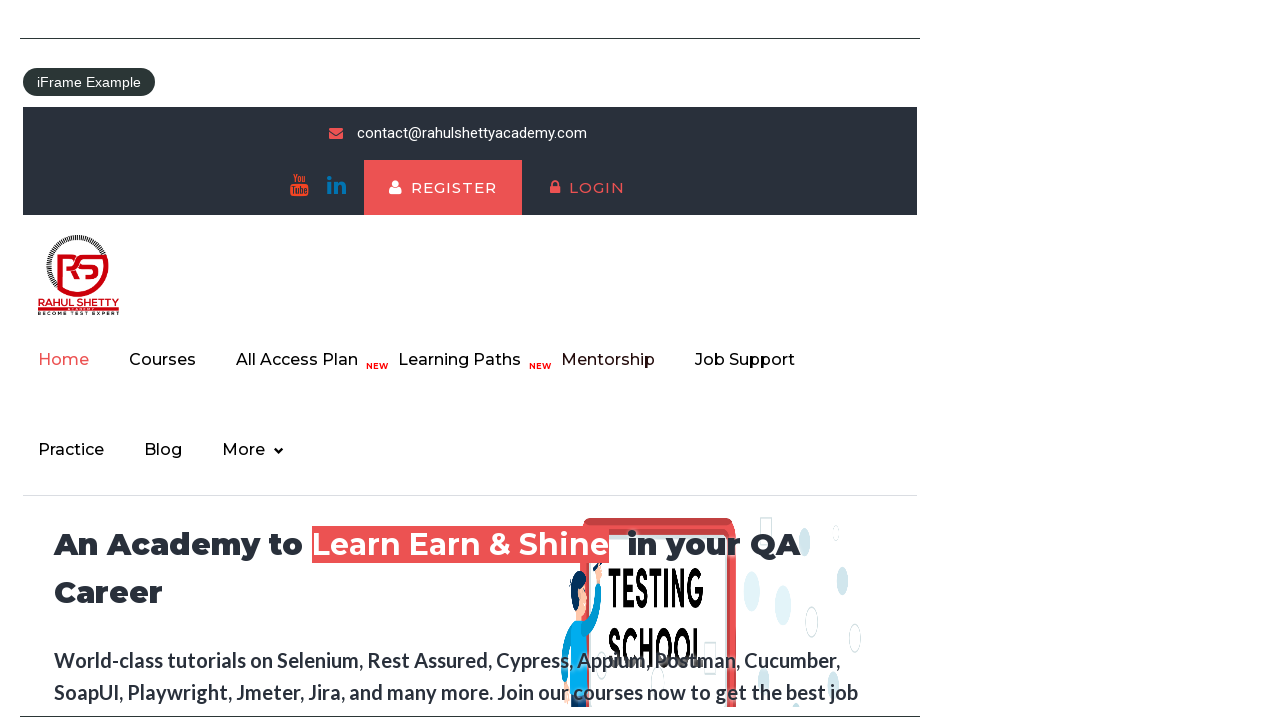

Waited 1 second for page to stabilize
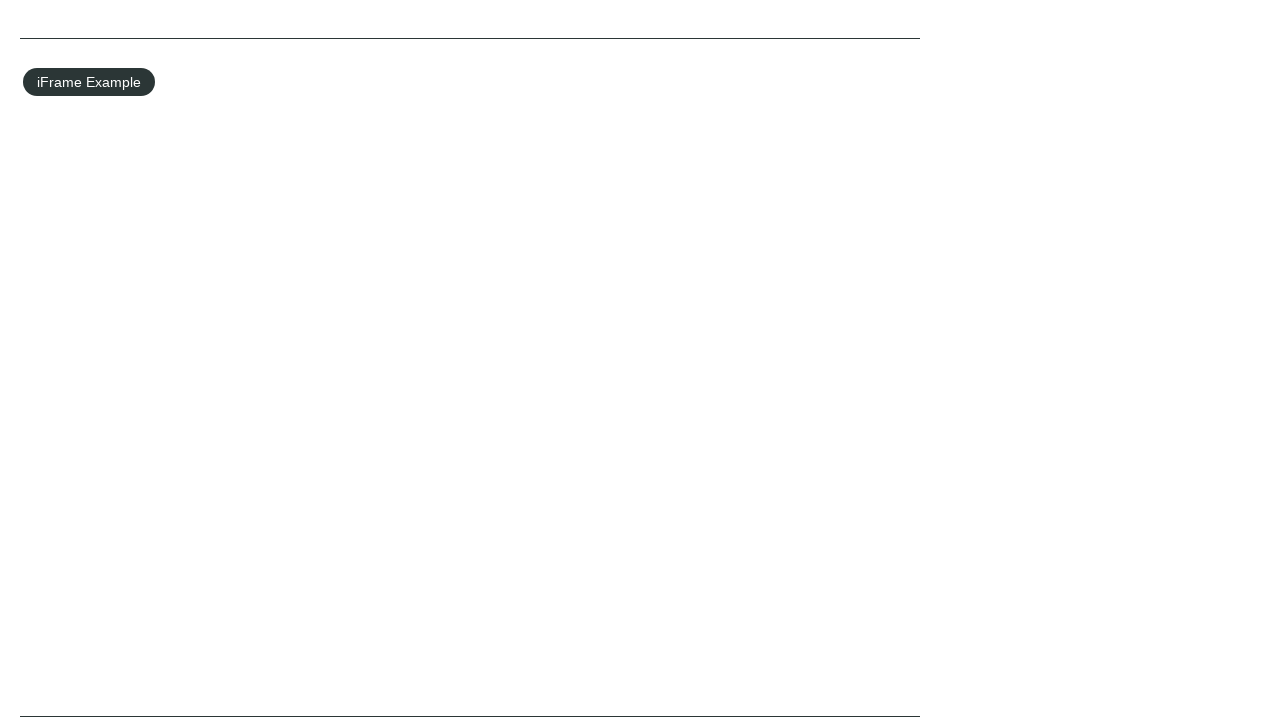

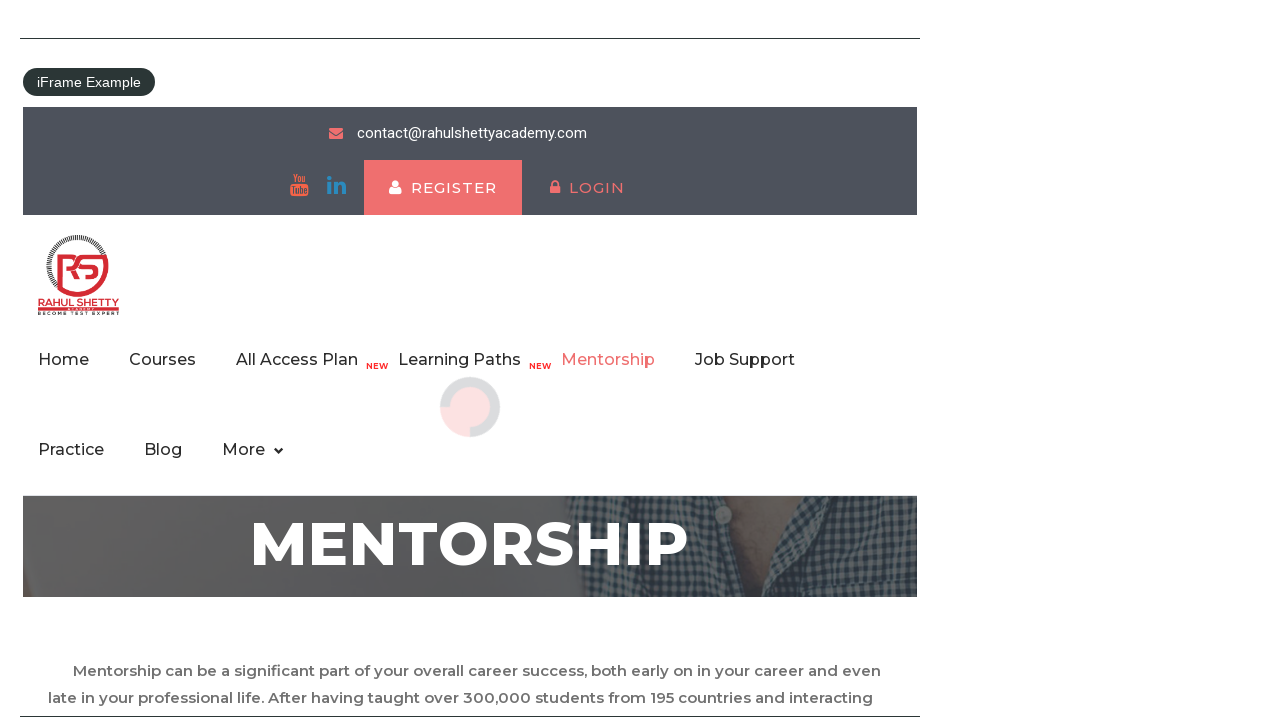